Tests changing browser window size and position by setting specific dimensions and verifying they are applied

Starting URL: https://www.r-project.org

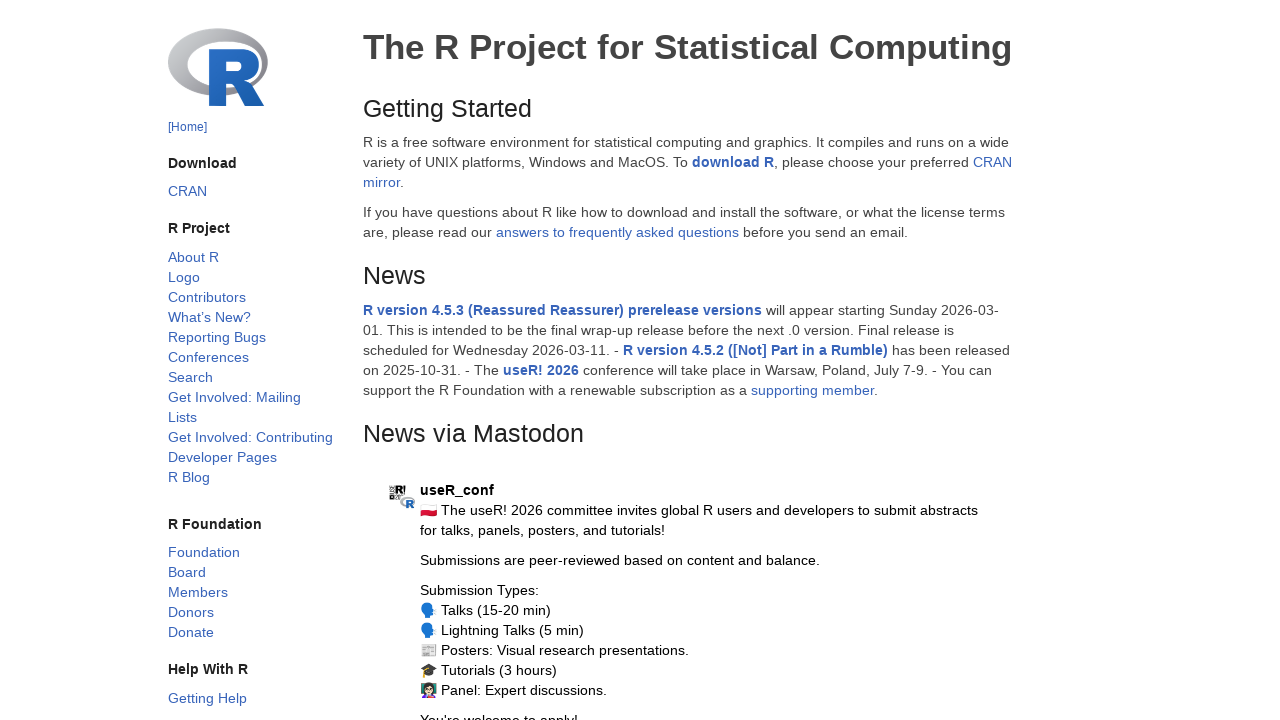

Set viewport size to 800x600
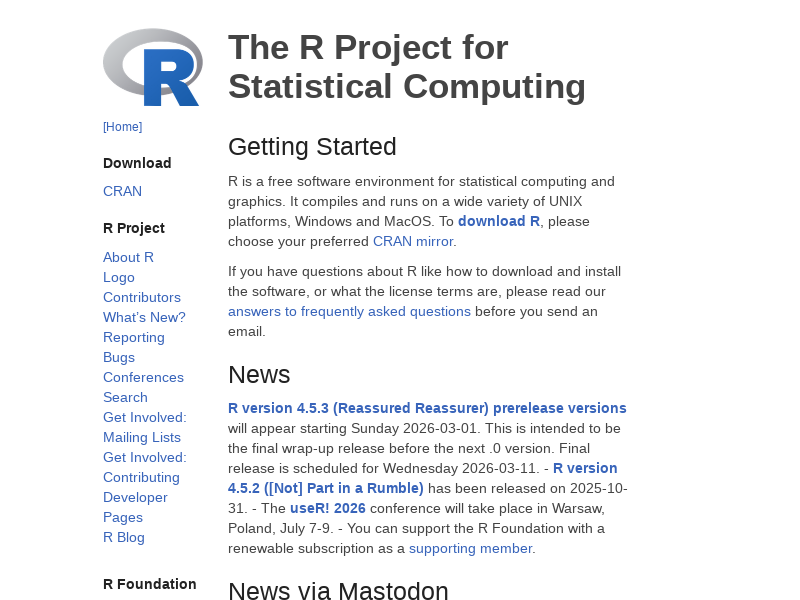

Retrieved current viewport size
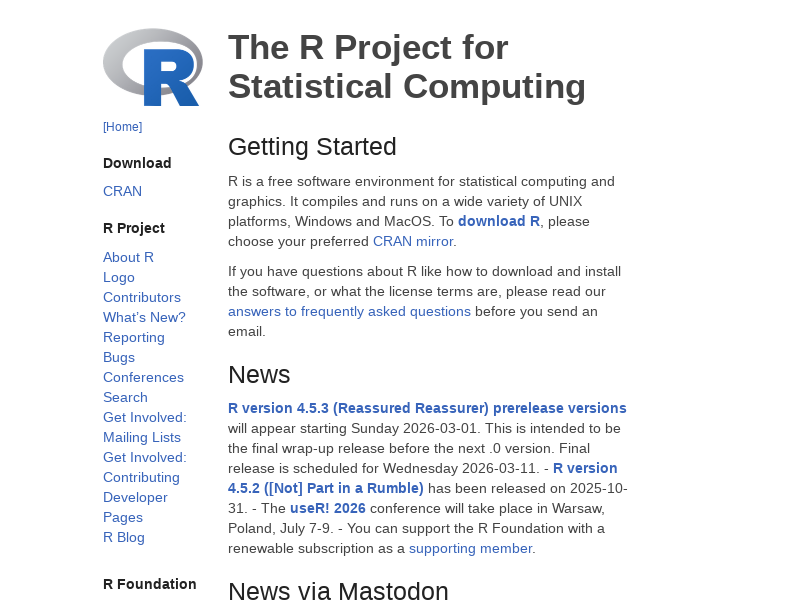

Verified viewport width is 800 pixels
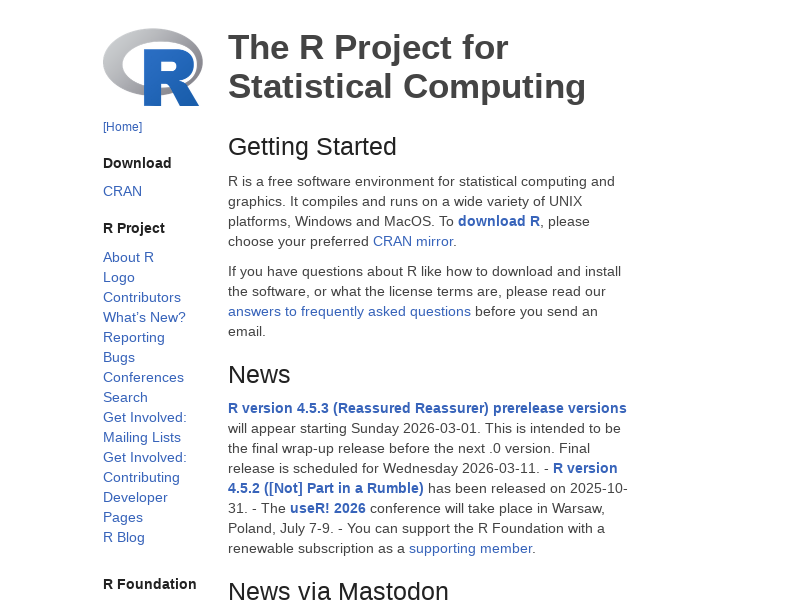

Verified viewport height is 600 pixels
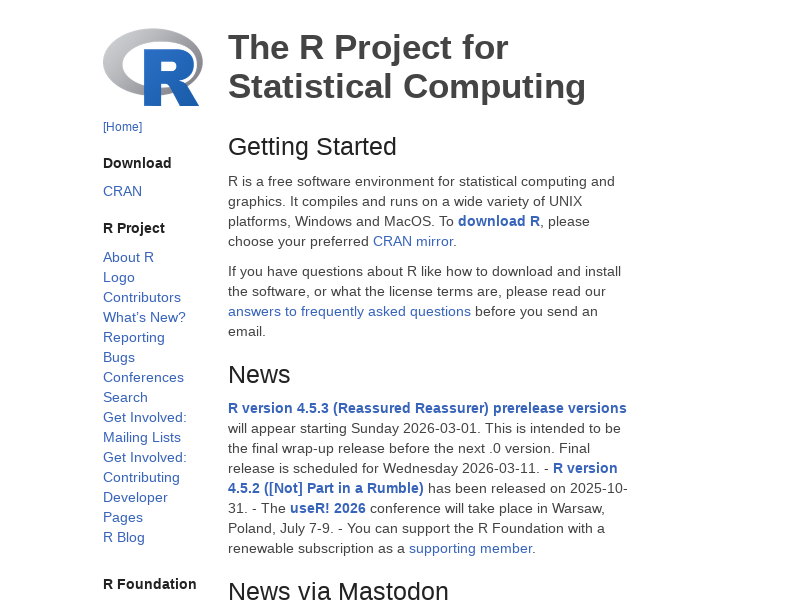

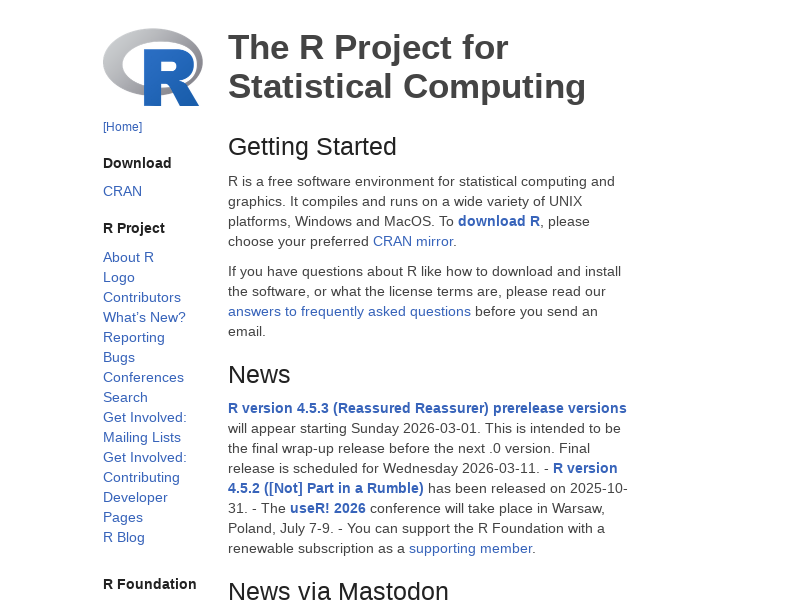